Tests radio button selection by clicking through three radio button options sequentially

Starting URL: http://www.qaclickacademy.com/practice.php

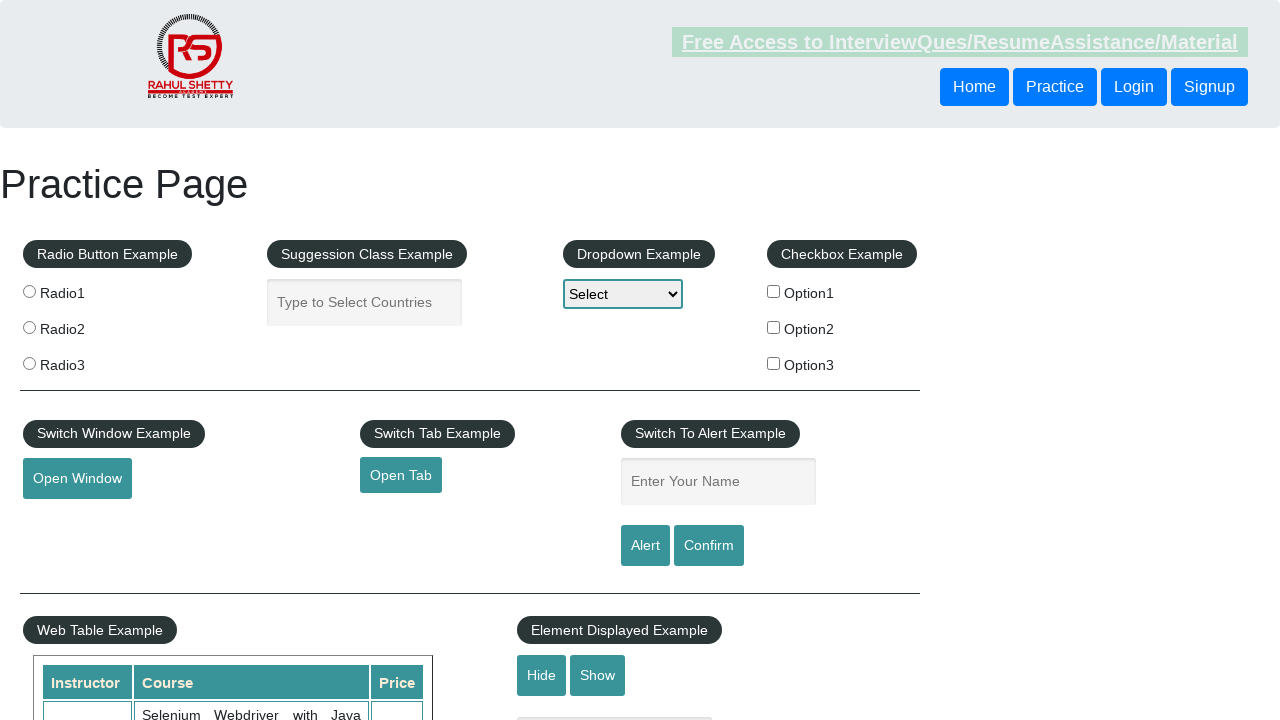

Clicked first radio button (radio1) at (29, 291) on input[value='radio1']
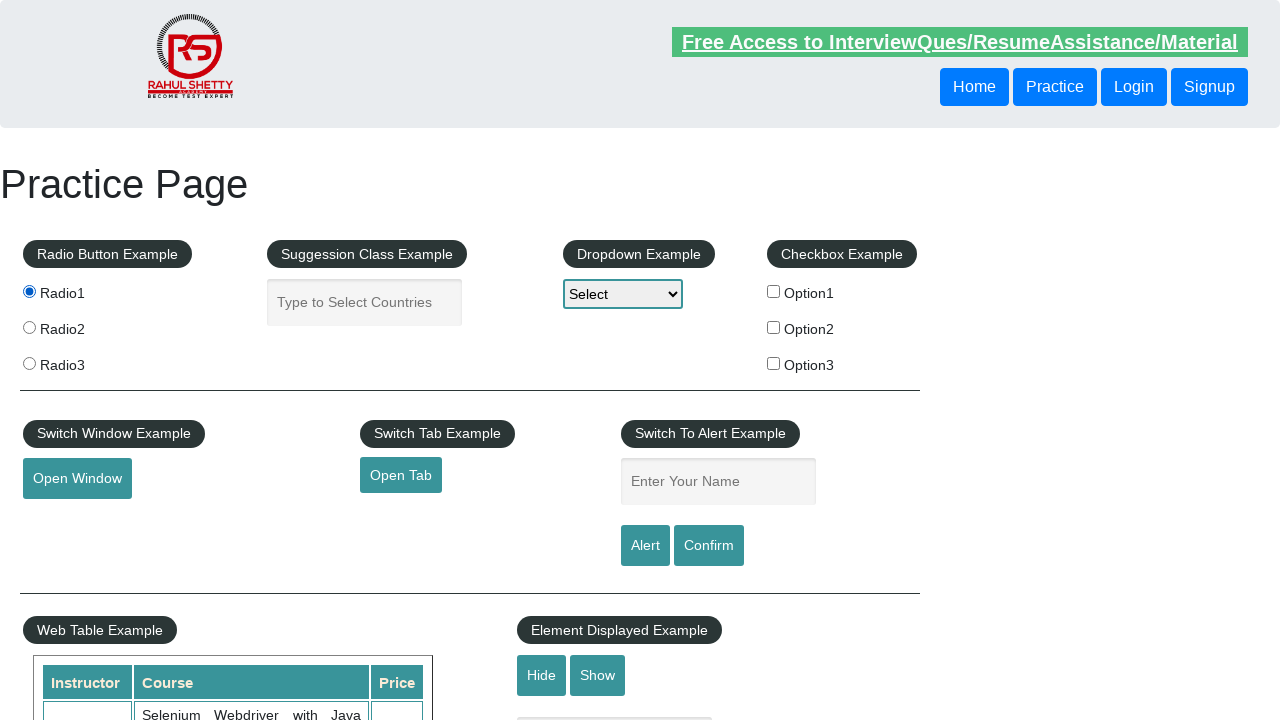

Clicked second radio button (radio2) at (29, 327) on input[value='radio2']
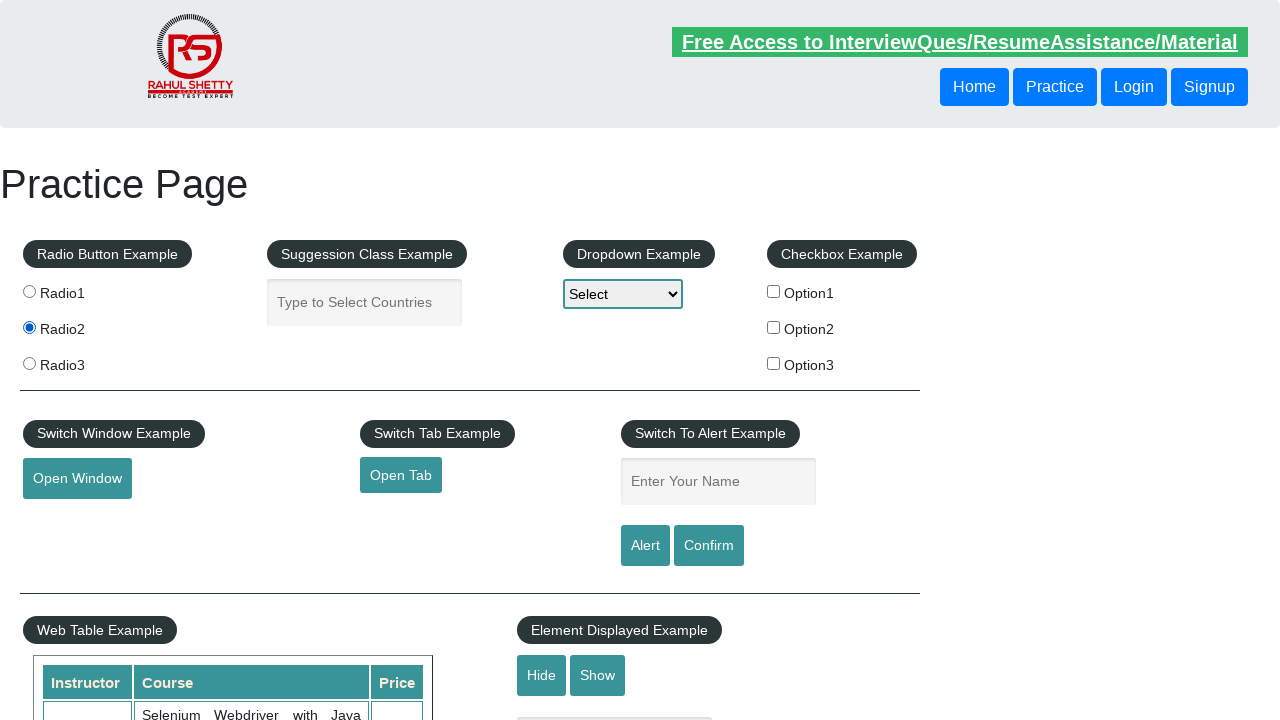

Clicked third radio button (radio3) at (29, 363) on input[value='radio3']
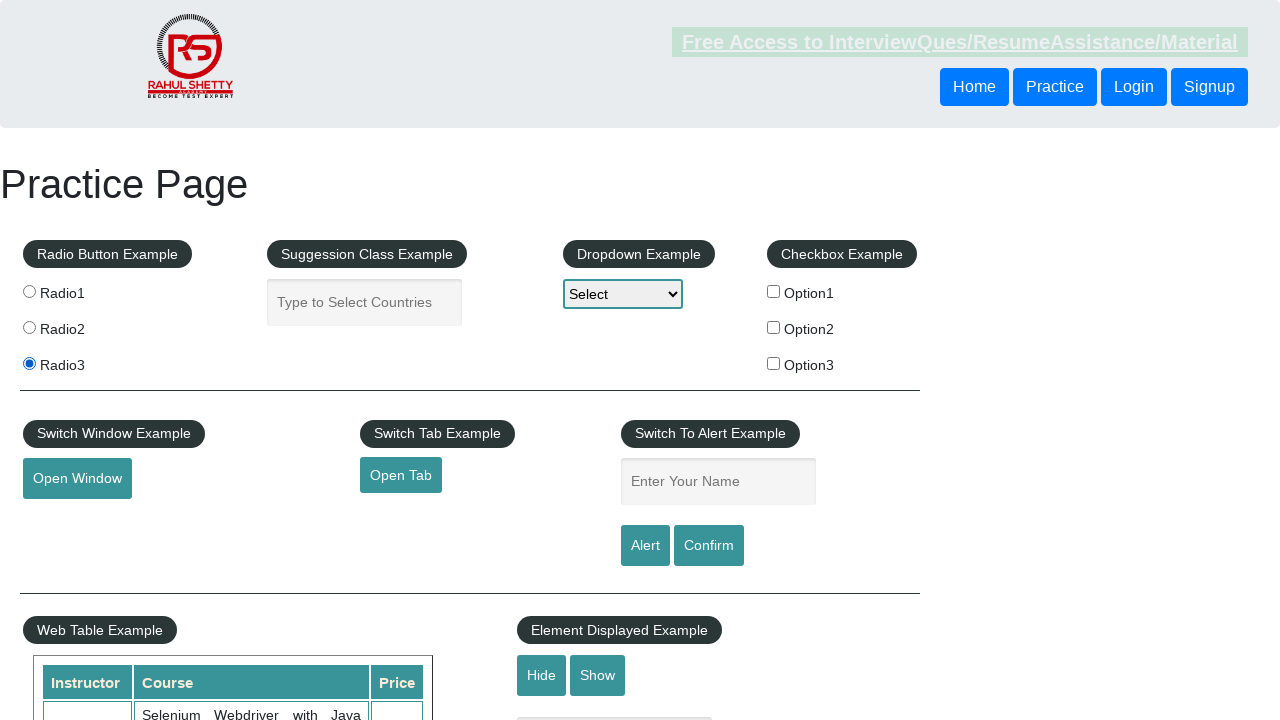

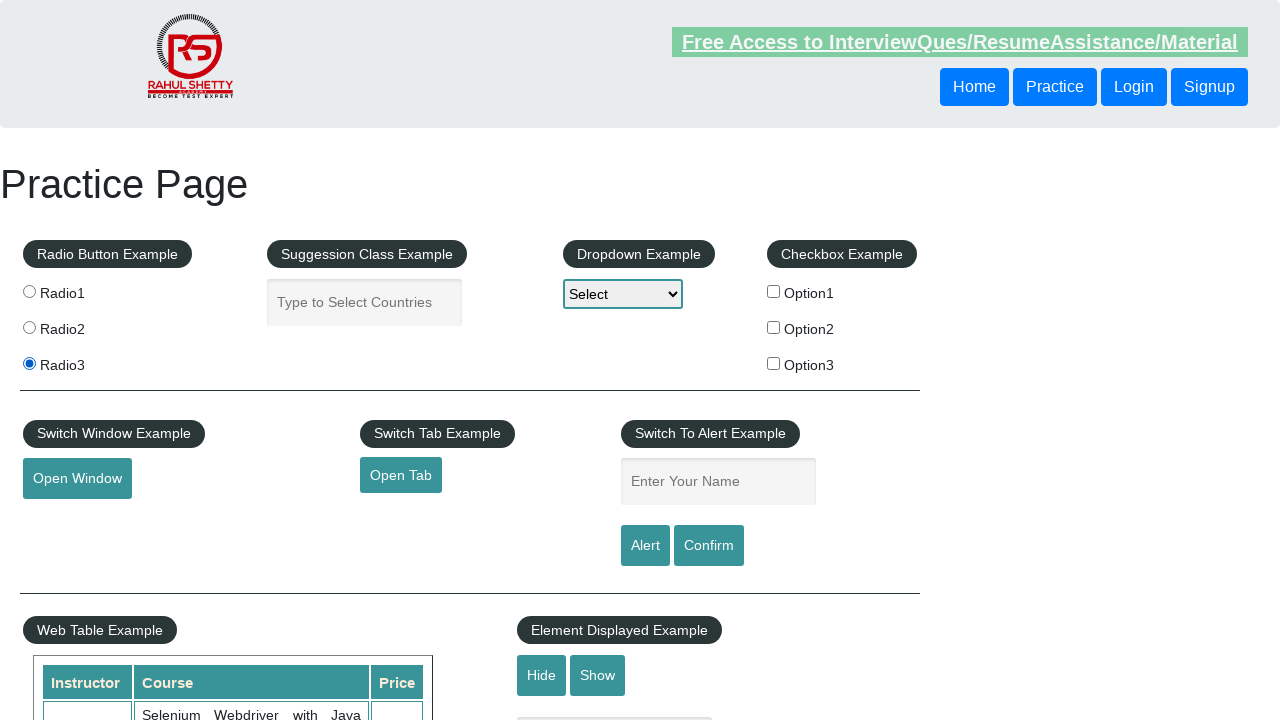